Tests browser tab handling by clicking a button to open a new tab, switching to it, clicking another button to open a third tab, and switching to verify content loads correctly in each tab.

Starting URL: https://v1.training-support.net/selenium/tab-opener

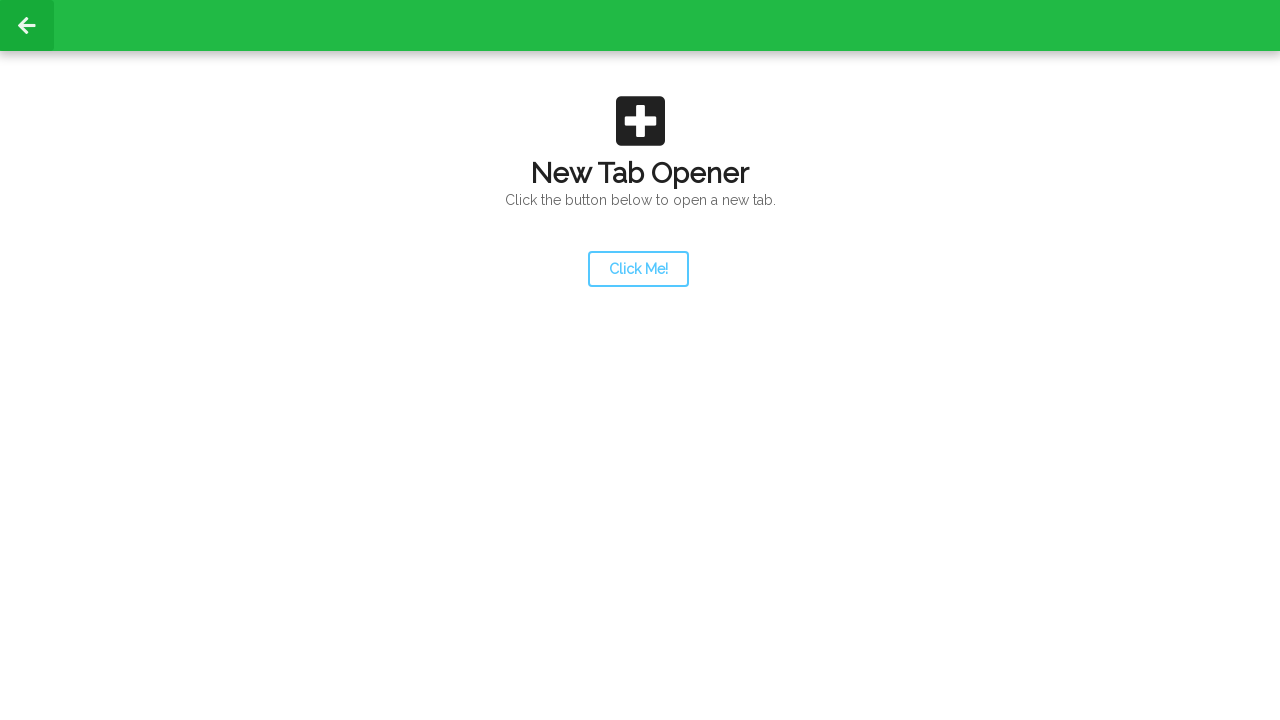

Clicked launcher button to open a new tab at (638, 269) on #launcher
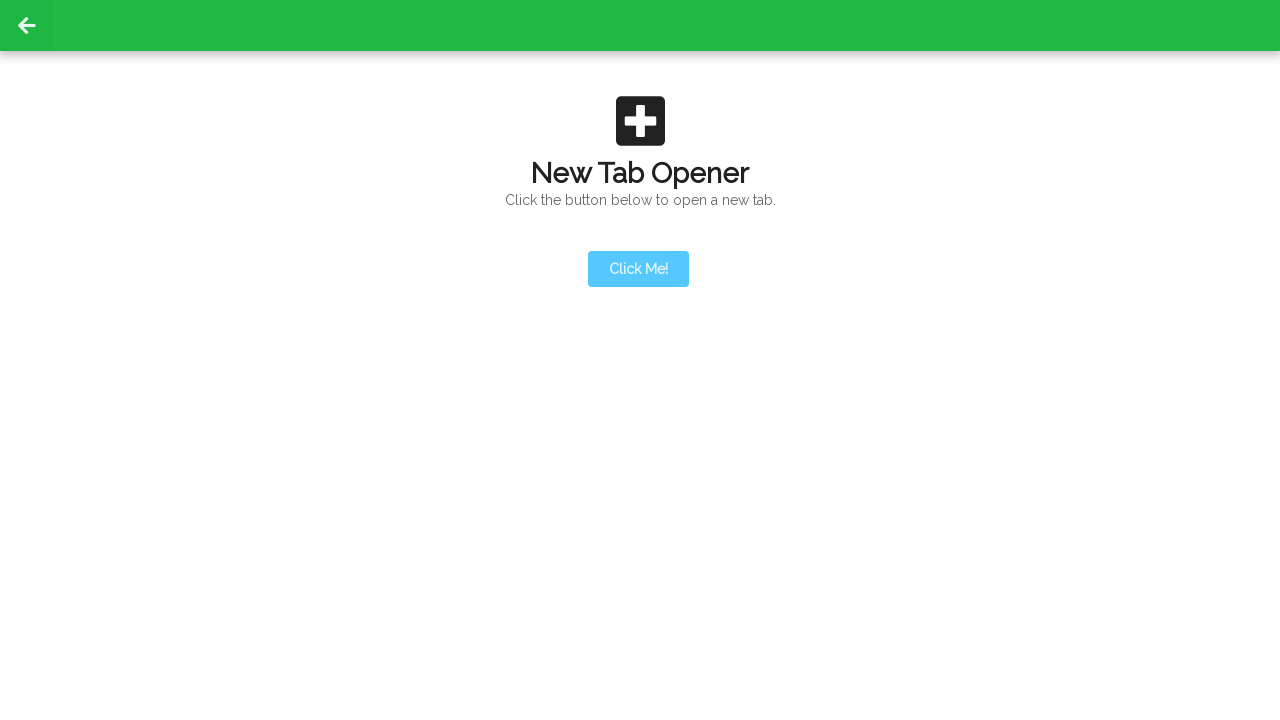

New tab opened and page event triggered
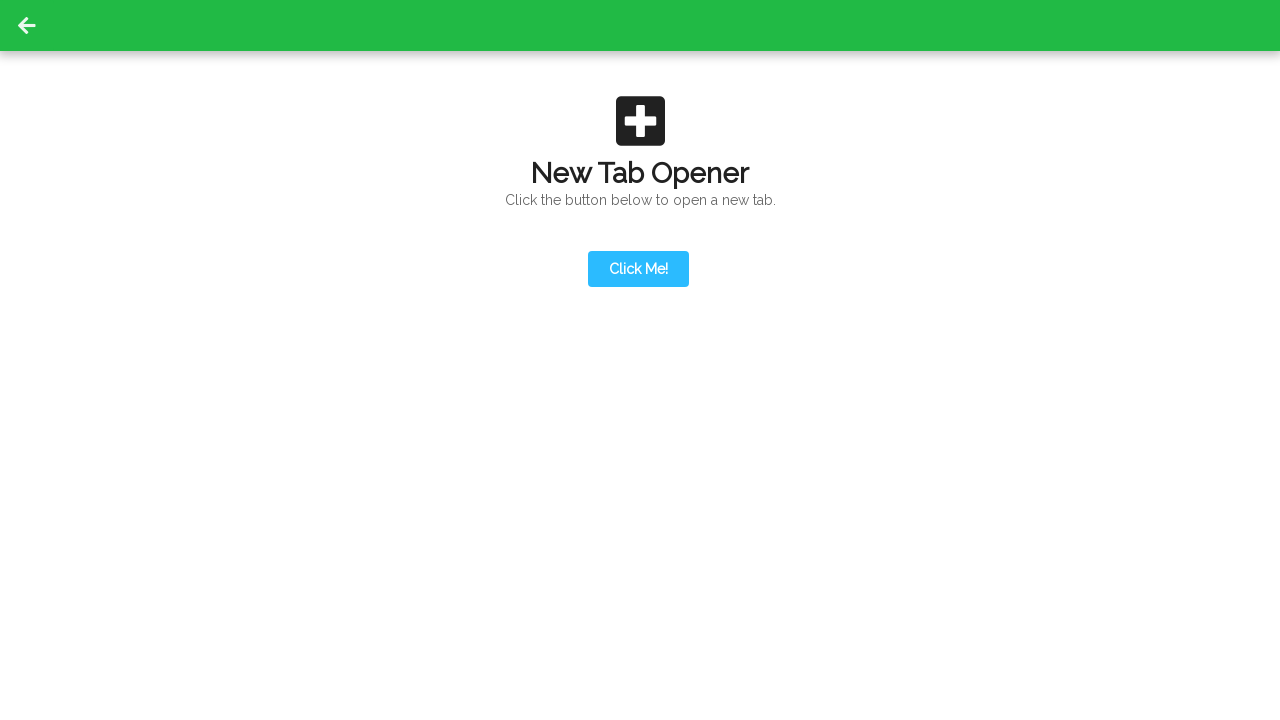

Retrieved new page from context pages list
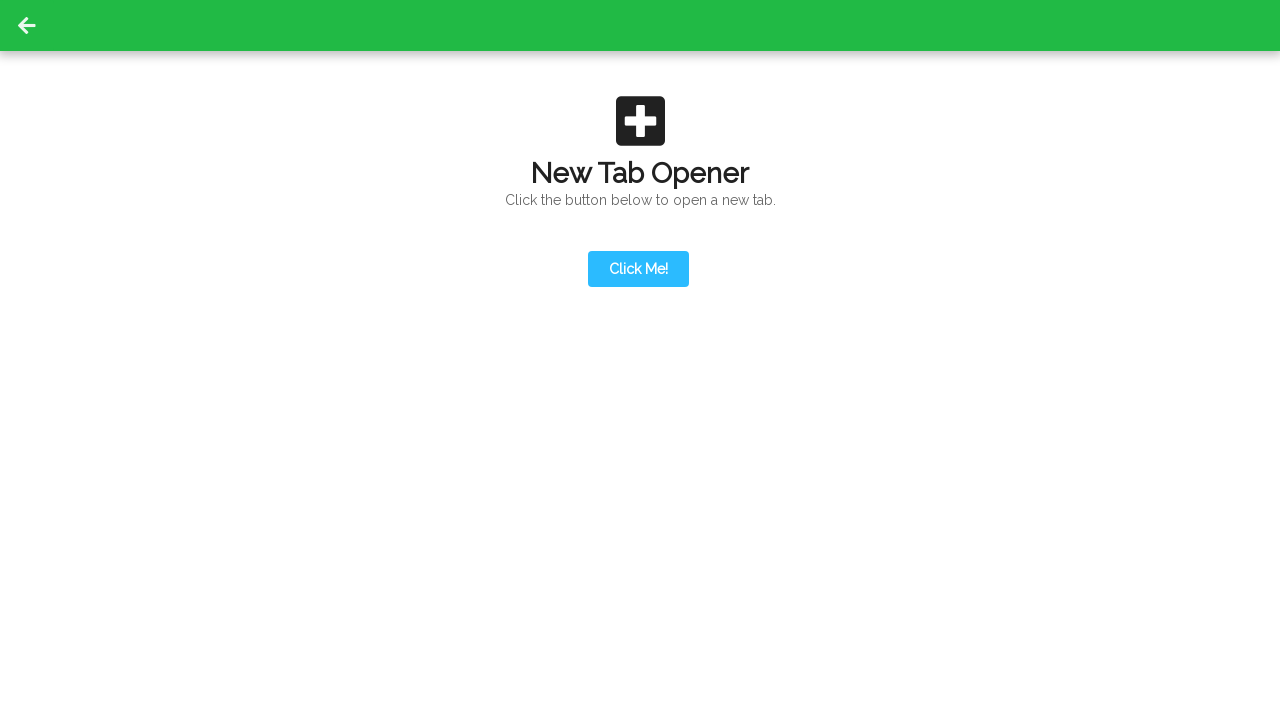

Action button became visible on new tab
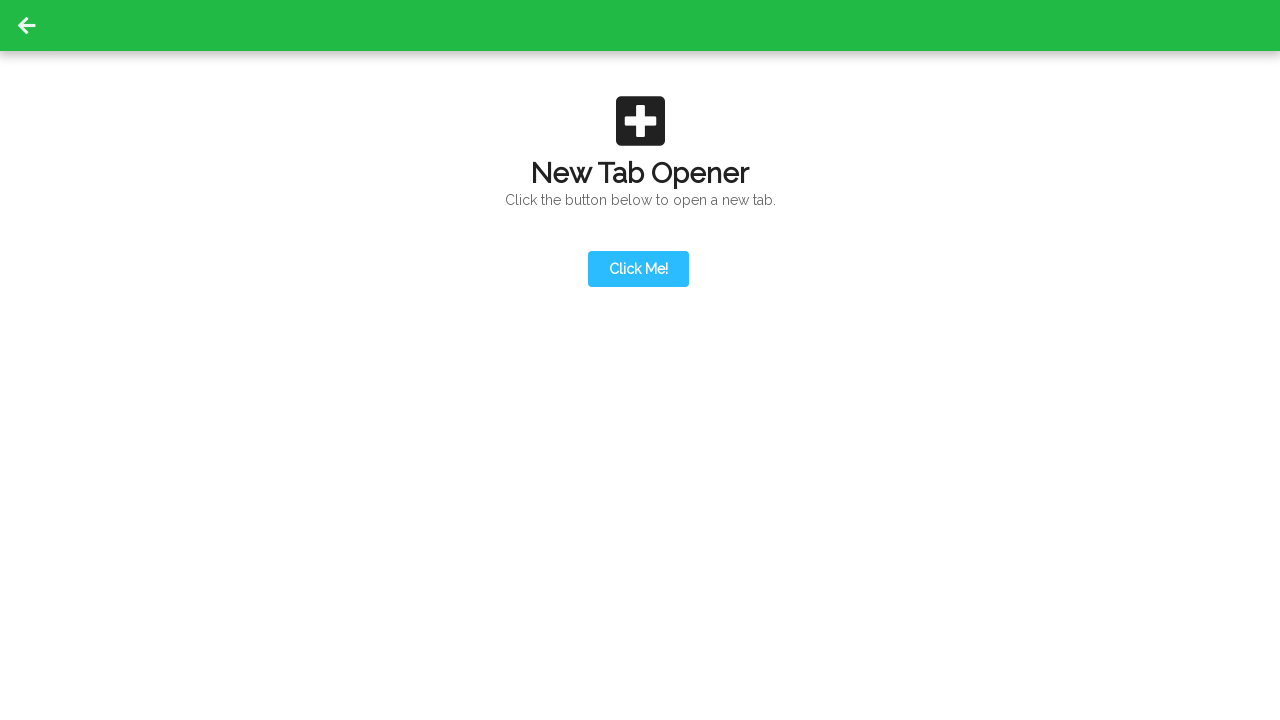

Clicked action button on second tab to open third tab at (638, 190) on #actionButton
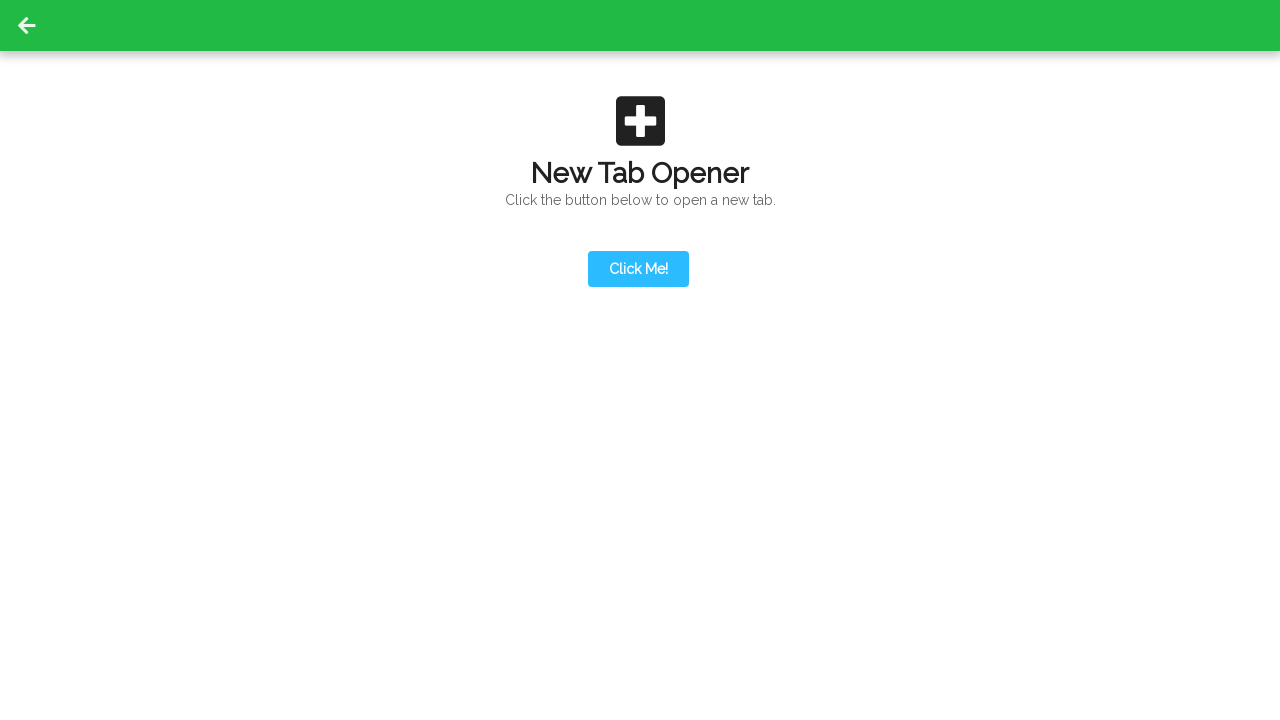

Third tab opened and page event triggered
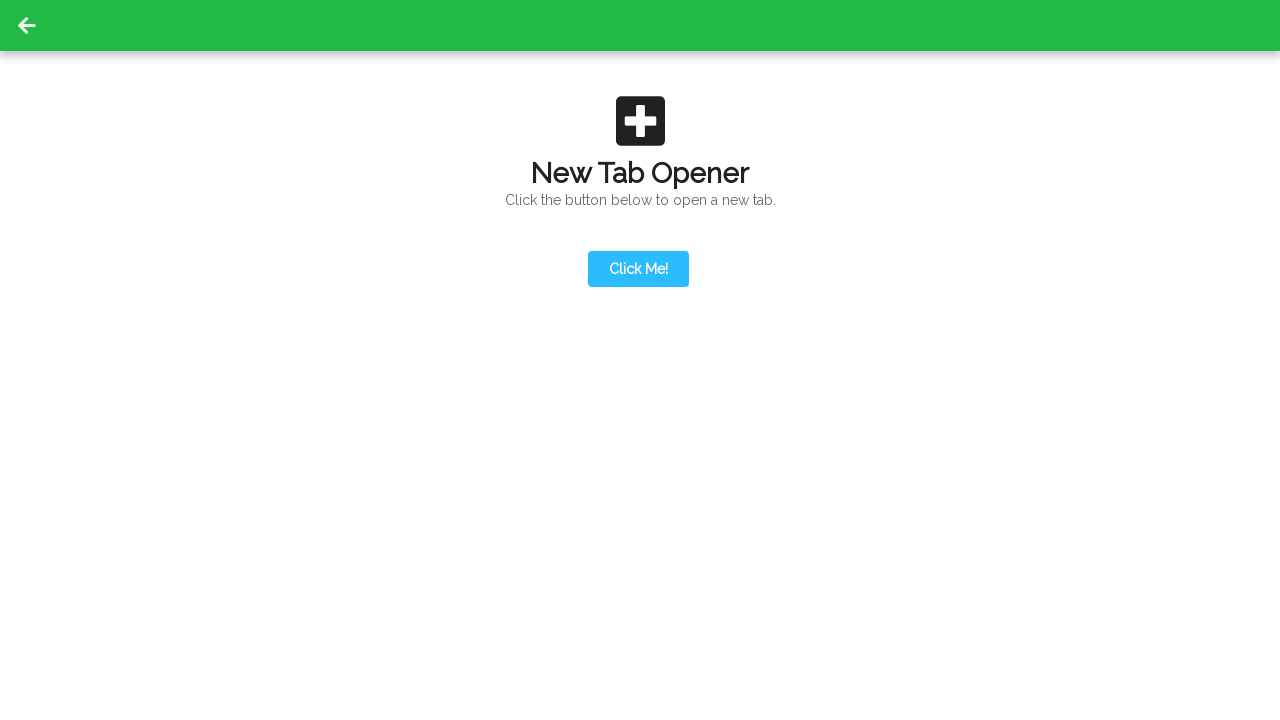

Retrieved third page from context pages list
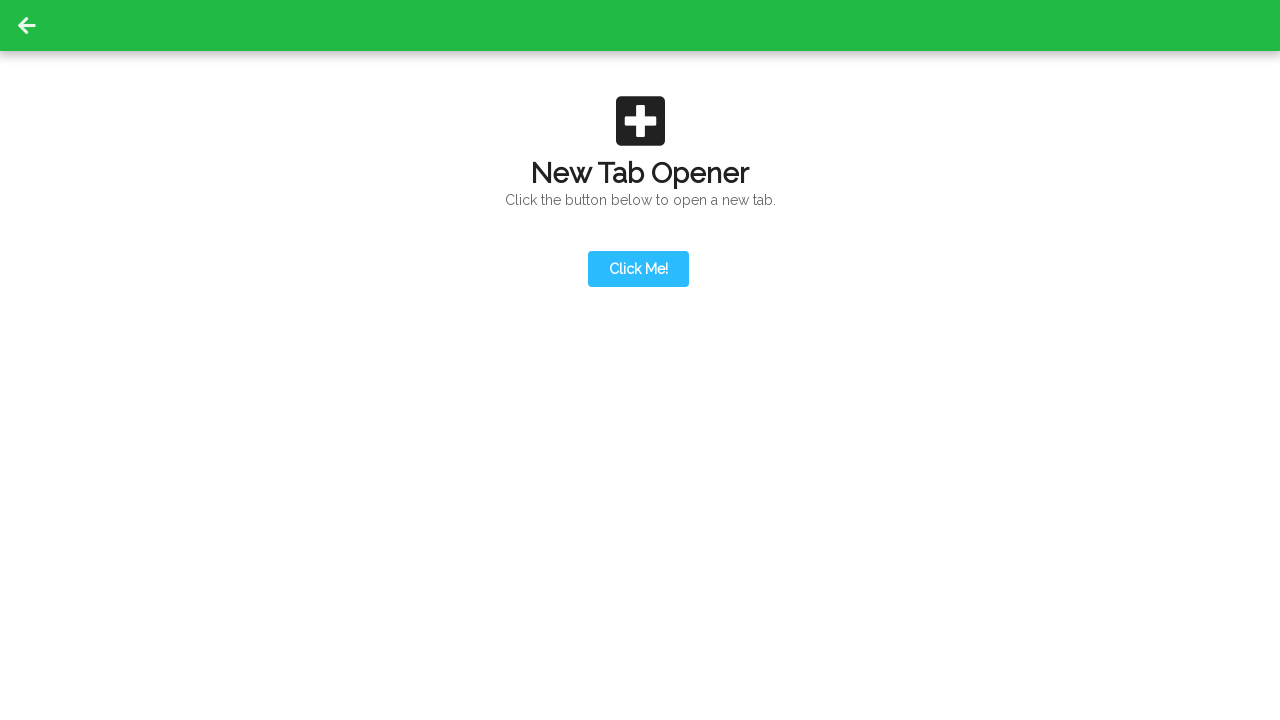

Content loaded and became visible on third tab
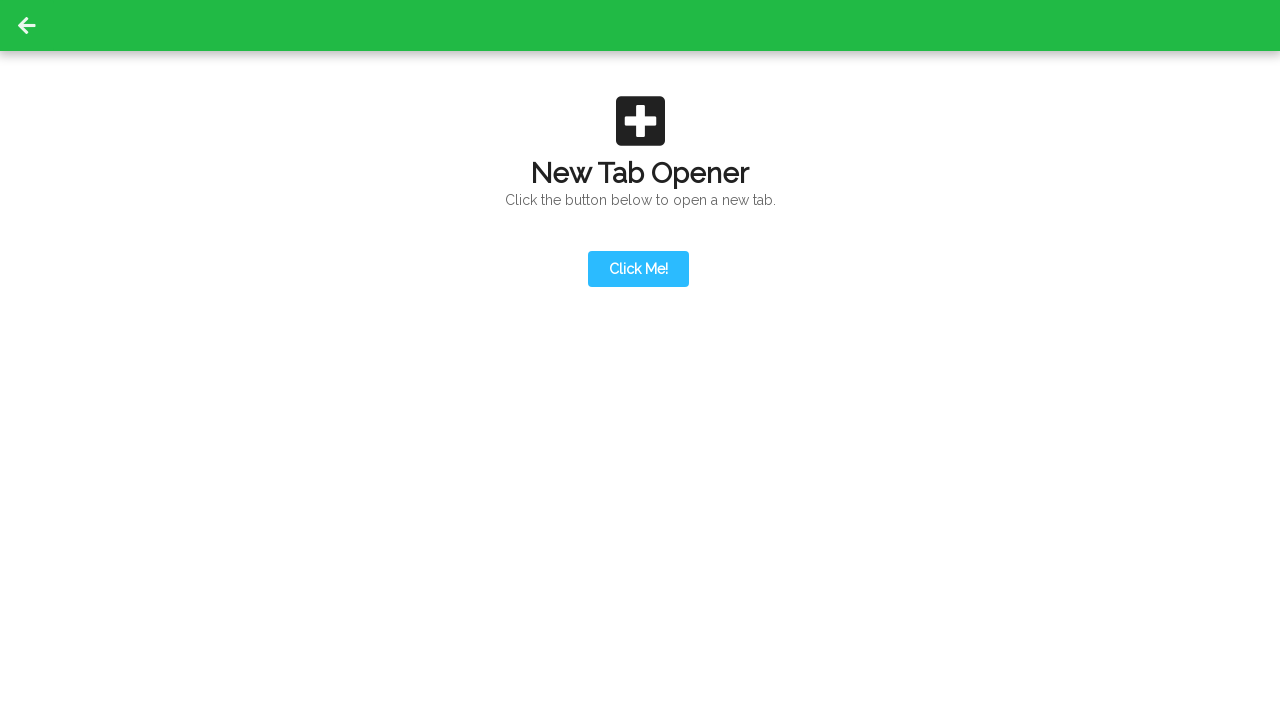

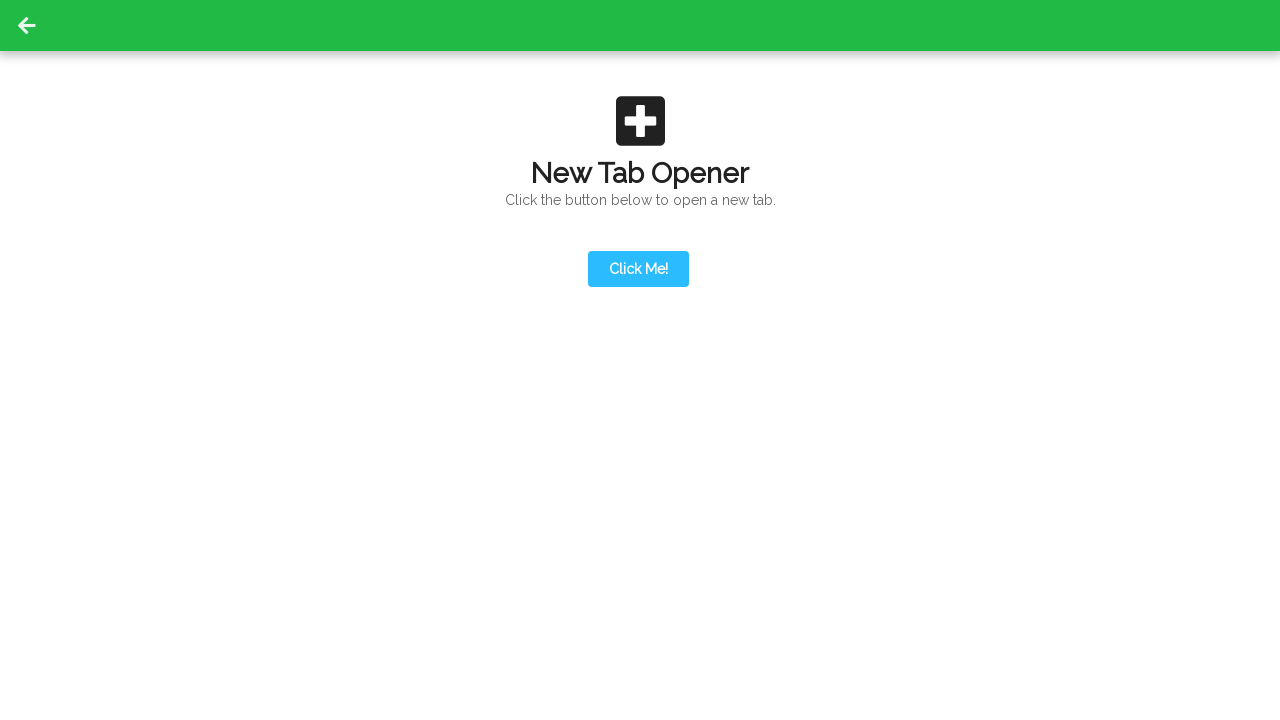